Tests checkbox functionality by finding all checkboxes in a "days" section and toggling each one (clicking twice to check and uncheck each checkbox).

Starting URL: https://testautomationpractice.blogspot.com/

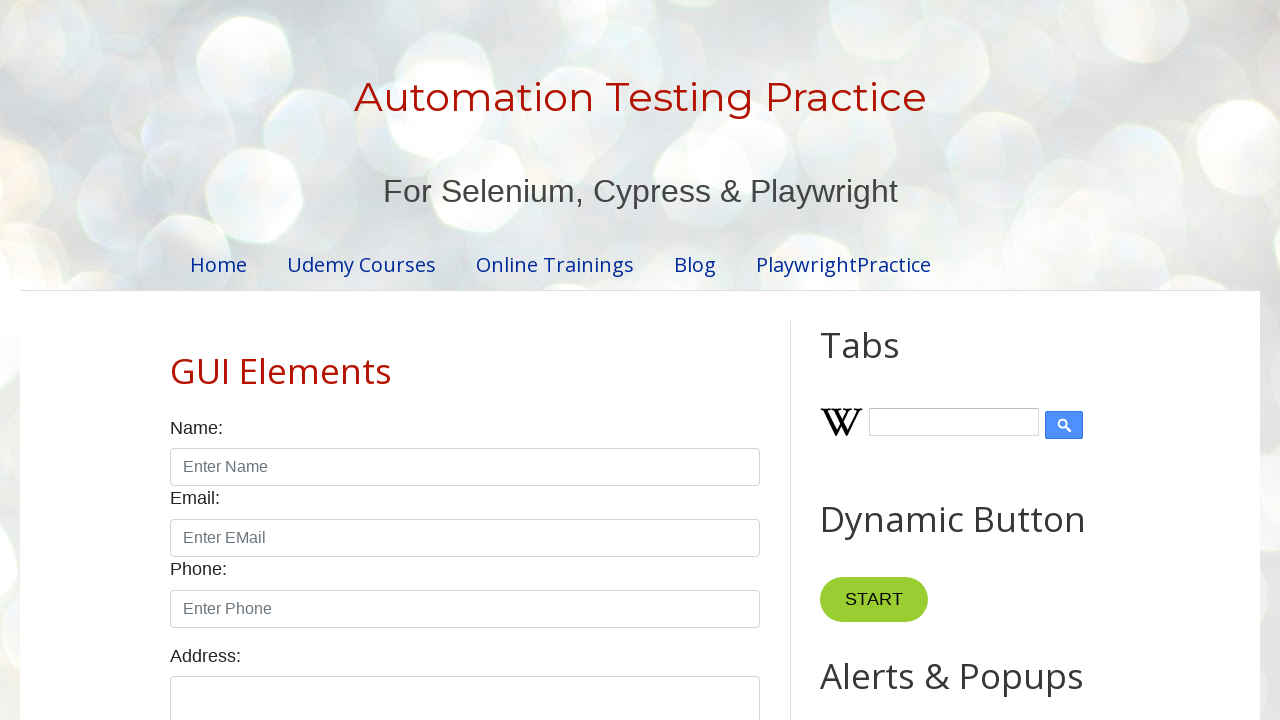

Scrolled to days checkbox section
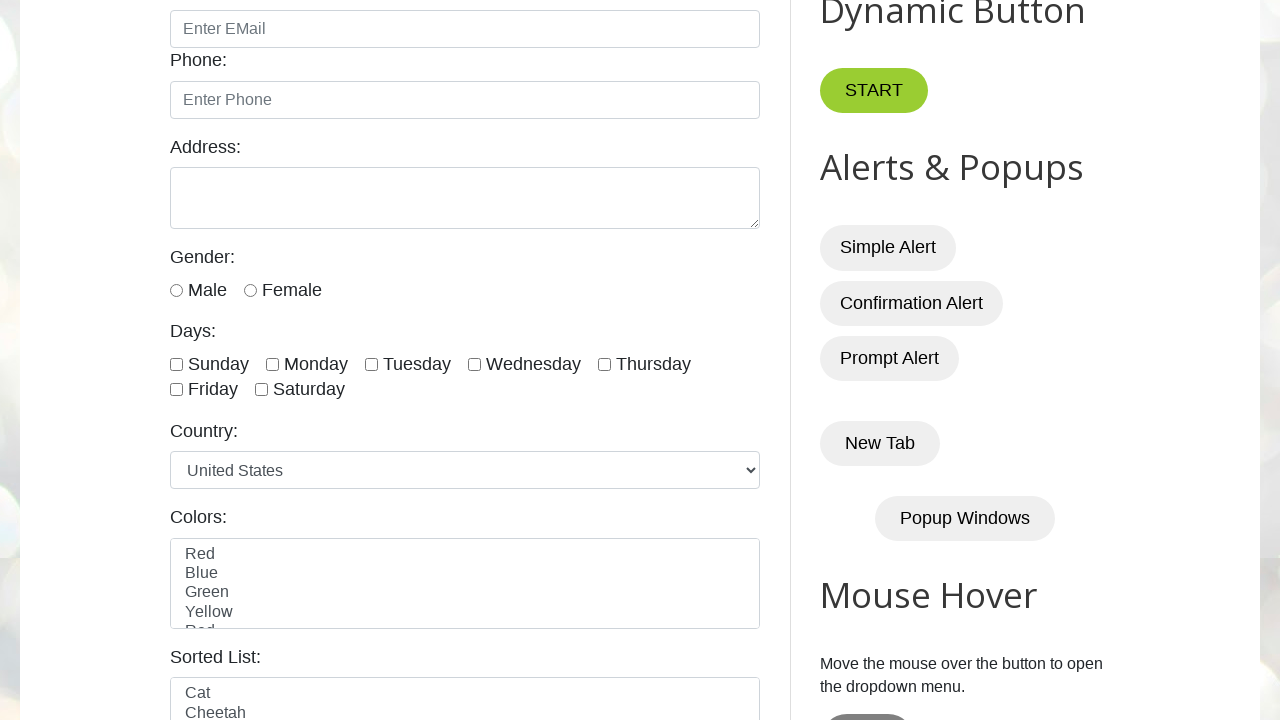

Found all checkboxes in the days section
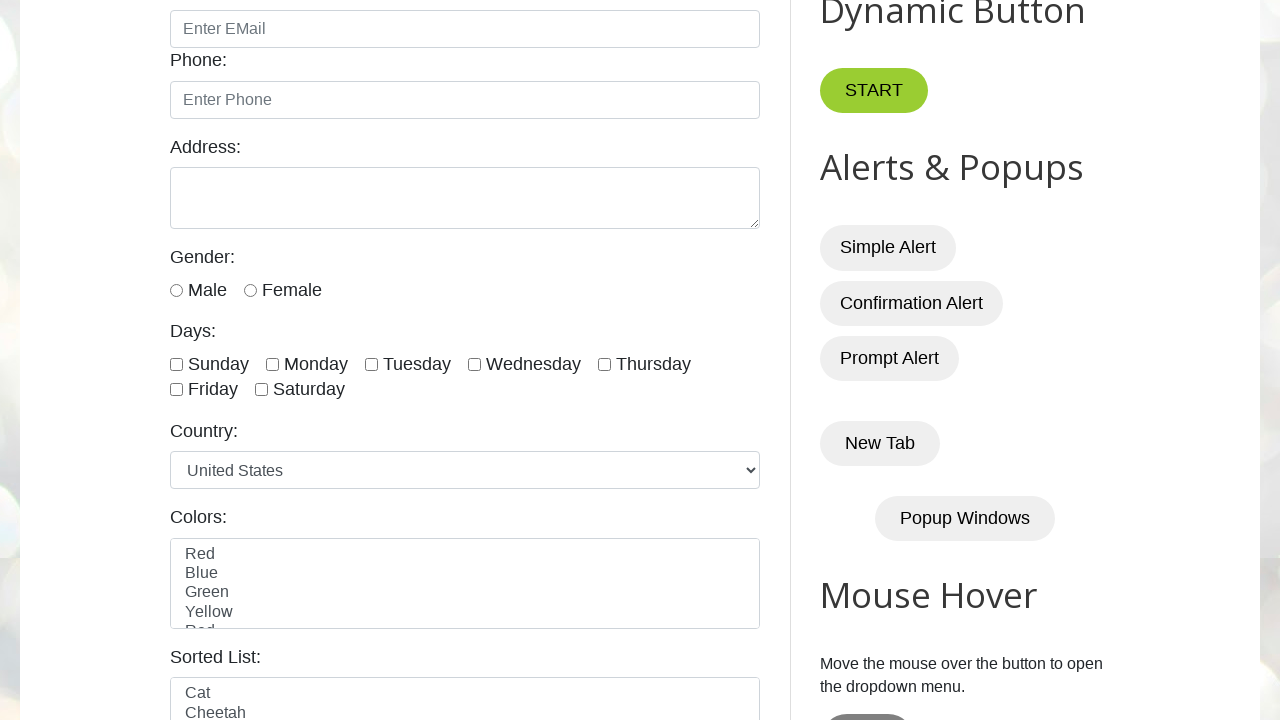

Scrolled checkbox into view
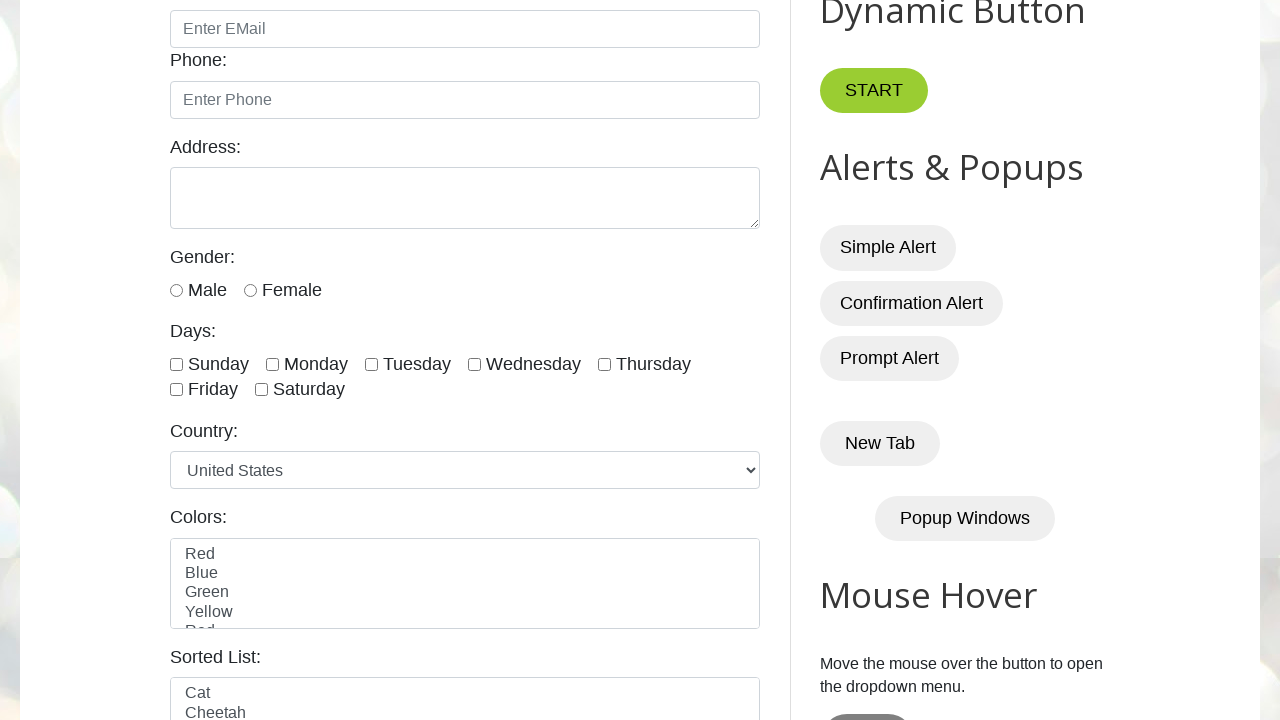

Clicked checkbox to check it at (176, 364) on input.form-check-input[type='checkbox'] >> nth=0
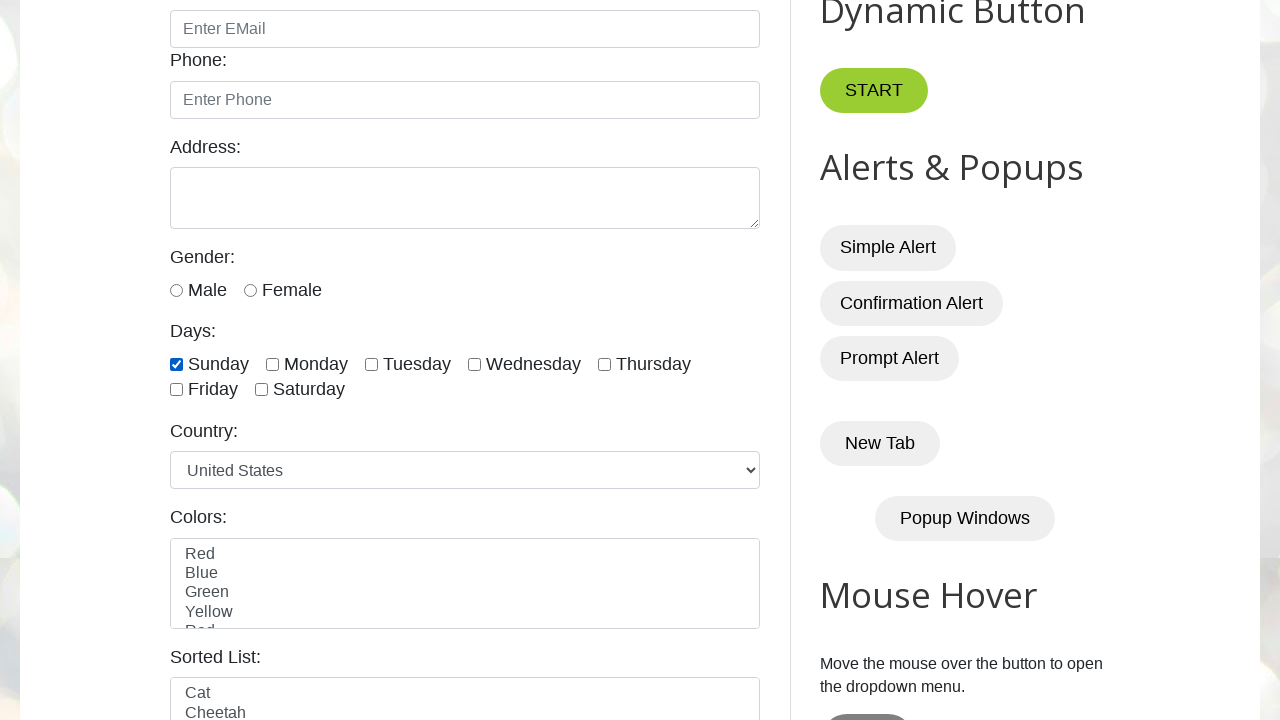

Clicked checkbox to uncheck it at (176, 364) on input.form-check-input[type='checkbox'] >> nth=0
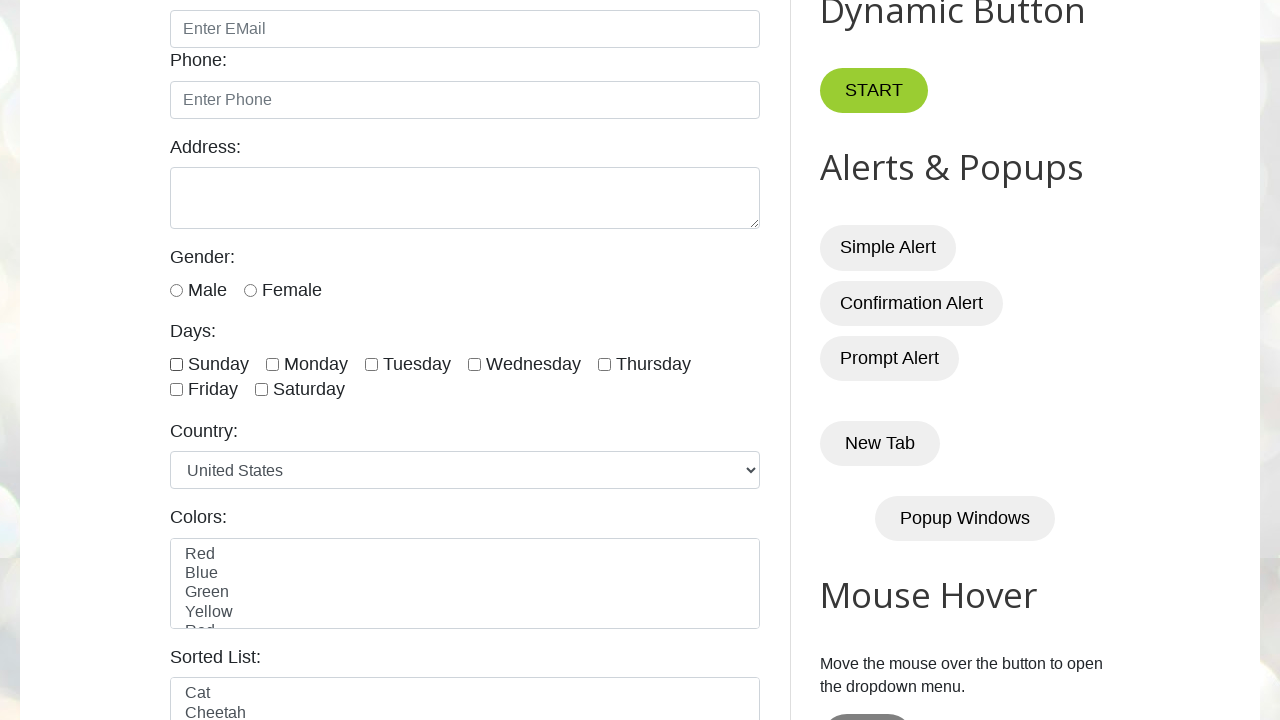

Scrolled checkbox into view
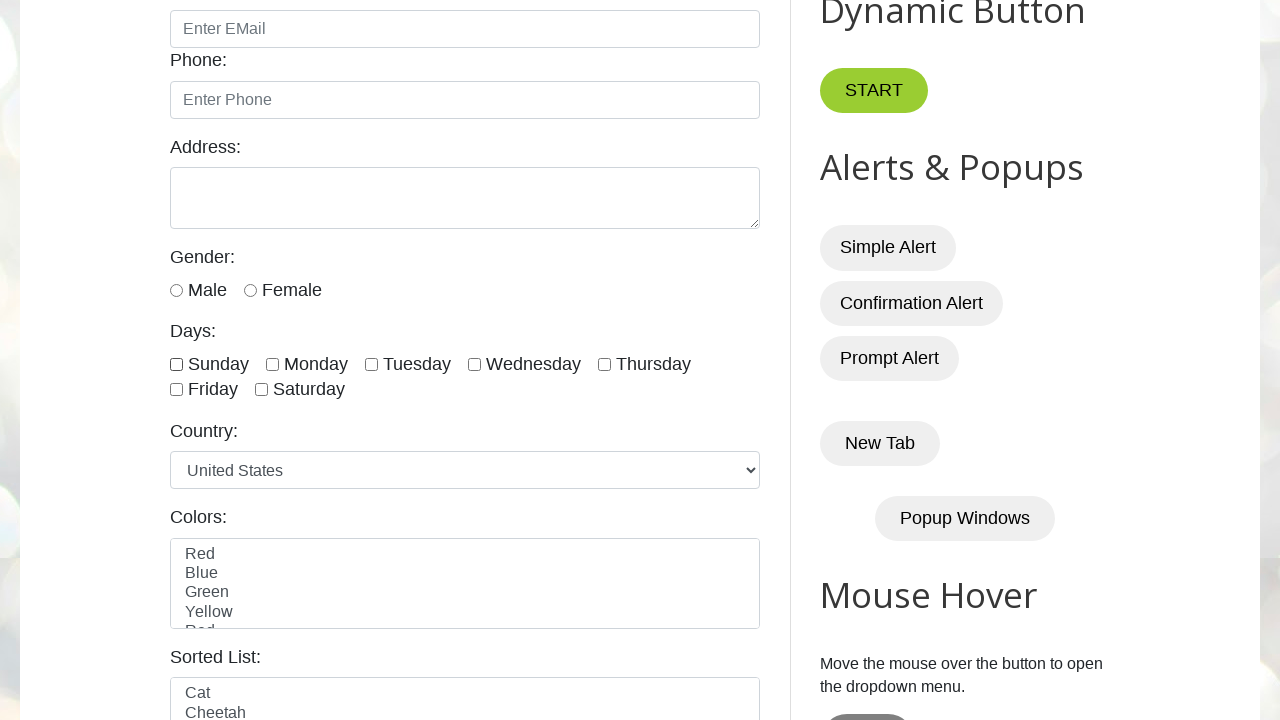

Clicked checkbox to check it at (272, 364) on input.form-check-input[type='checkbox'] >> nth=1
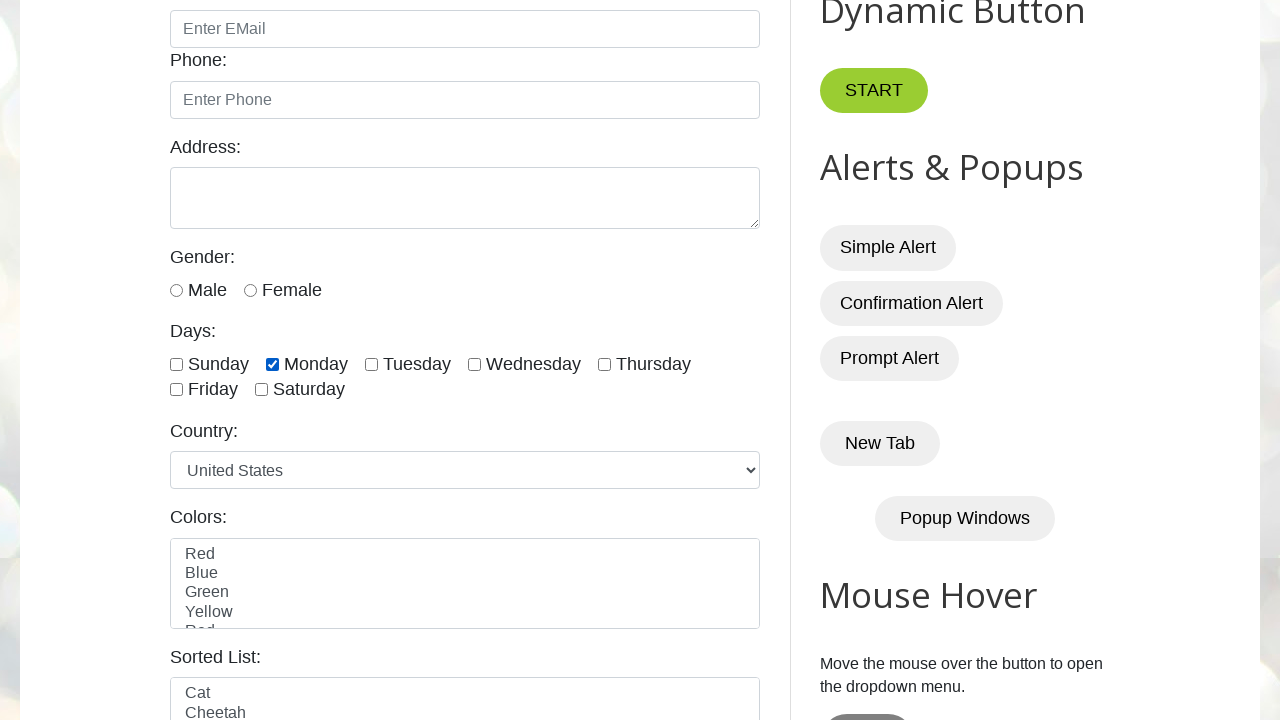

Clicked checkbox to uncheck it at (272, 364) on input.form-check-input[type='checkbox'] >> nth=1
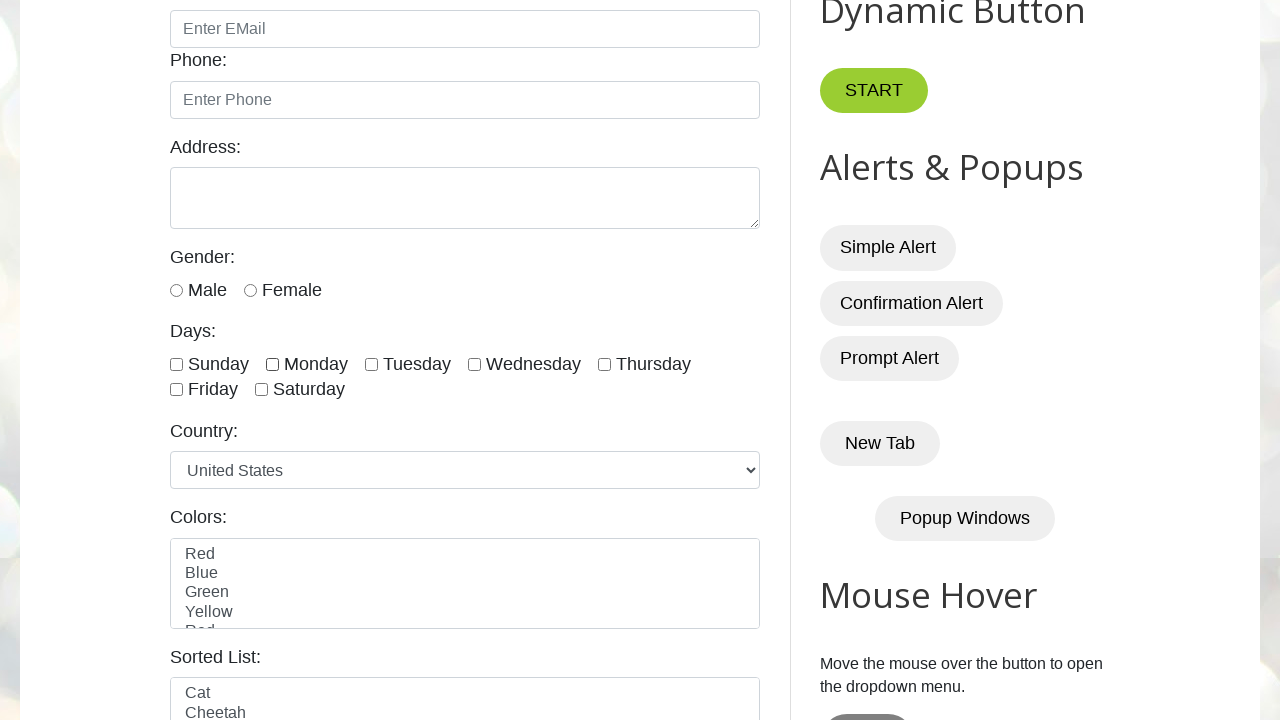

Scrolled checkbox into view
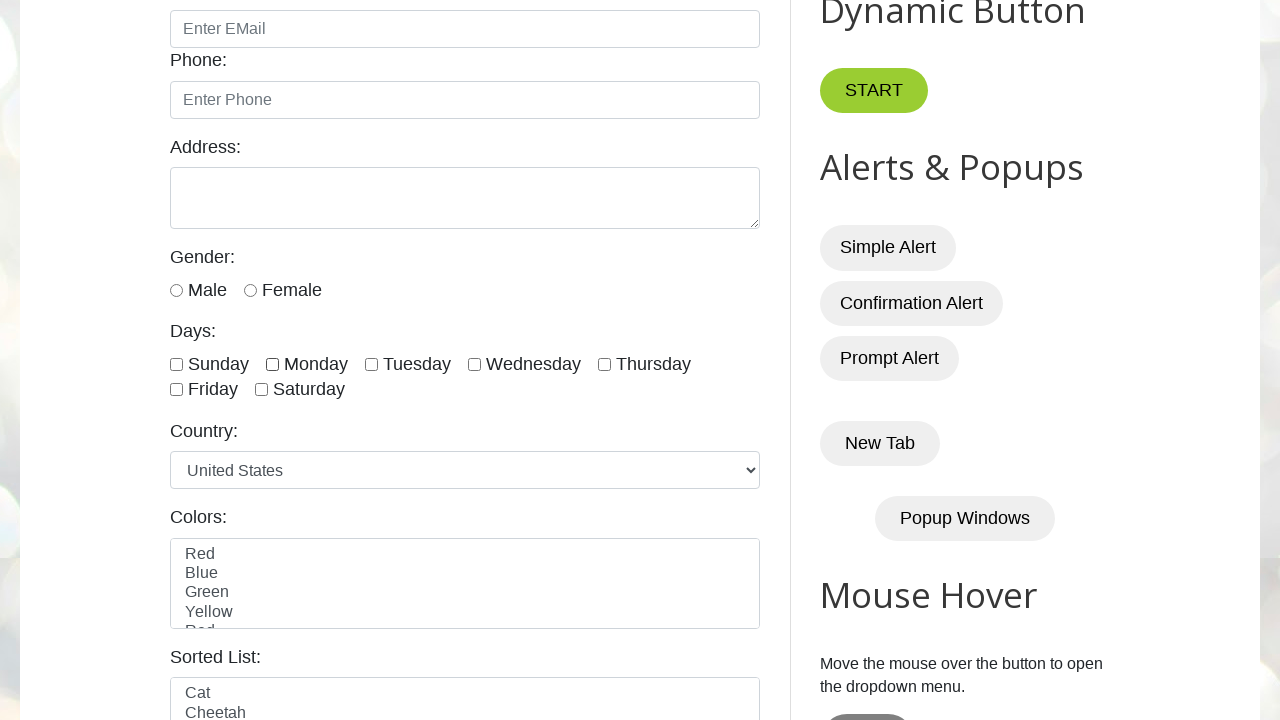

Clicked checkbox to check it at (372, 364) on input.form-check-input[type='checkbox'] >> nth=2
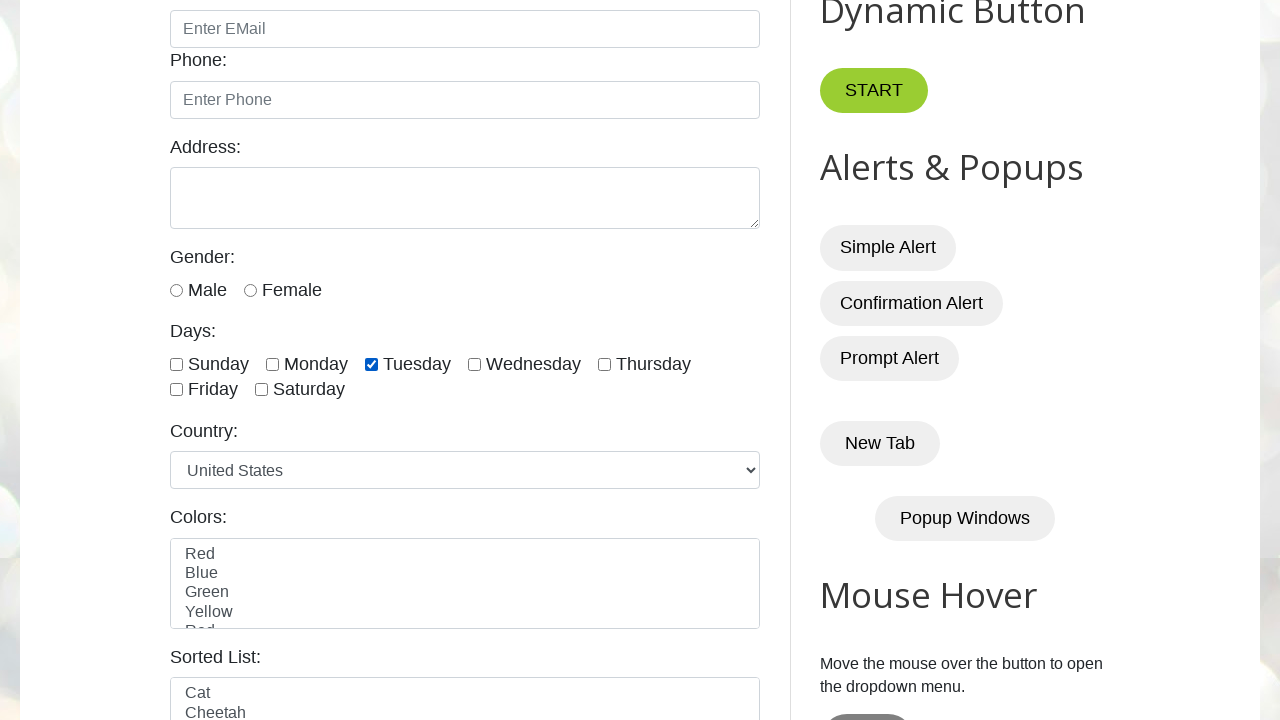

Clicked checkbox to uncheck it at (372, 364) on input.form-check-input[type='checkbox'] >> nth=2
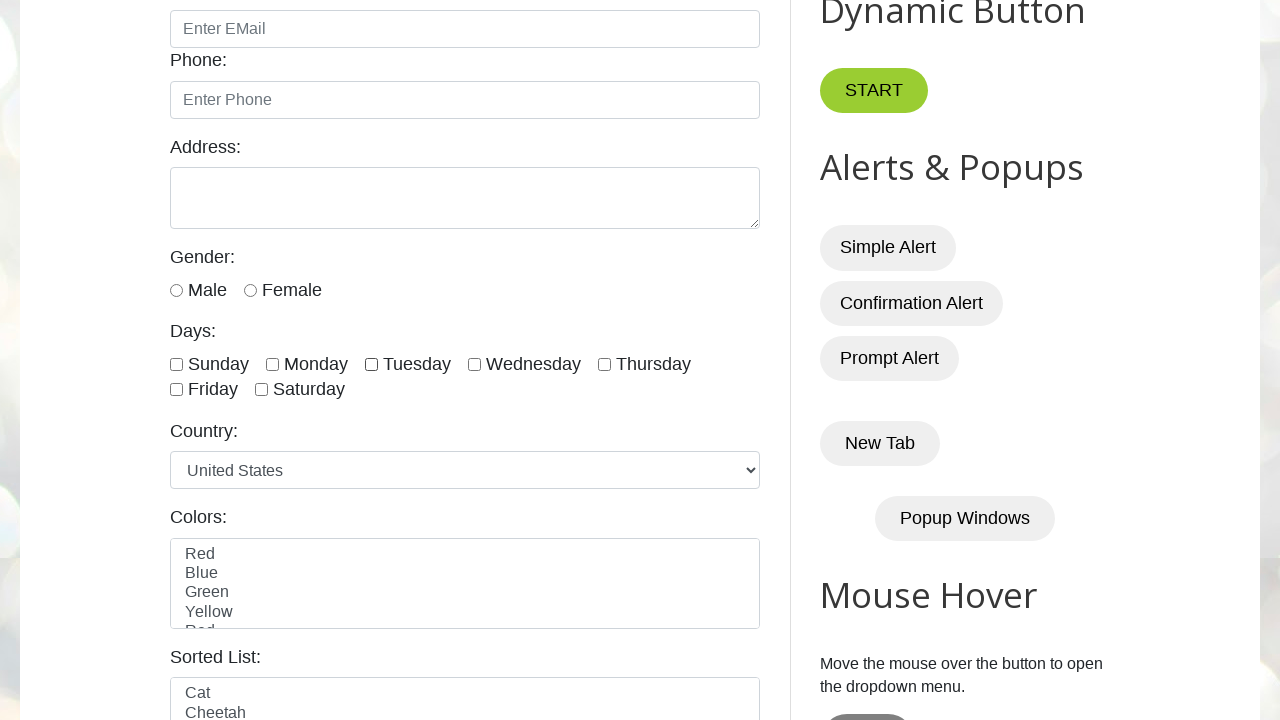

Scrolled checkbox into view
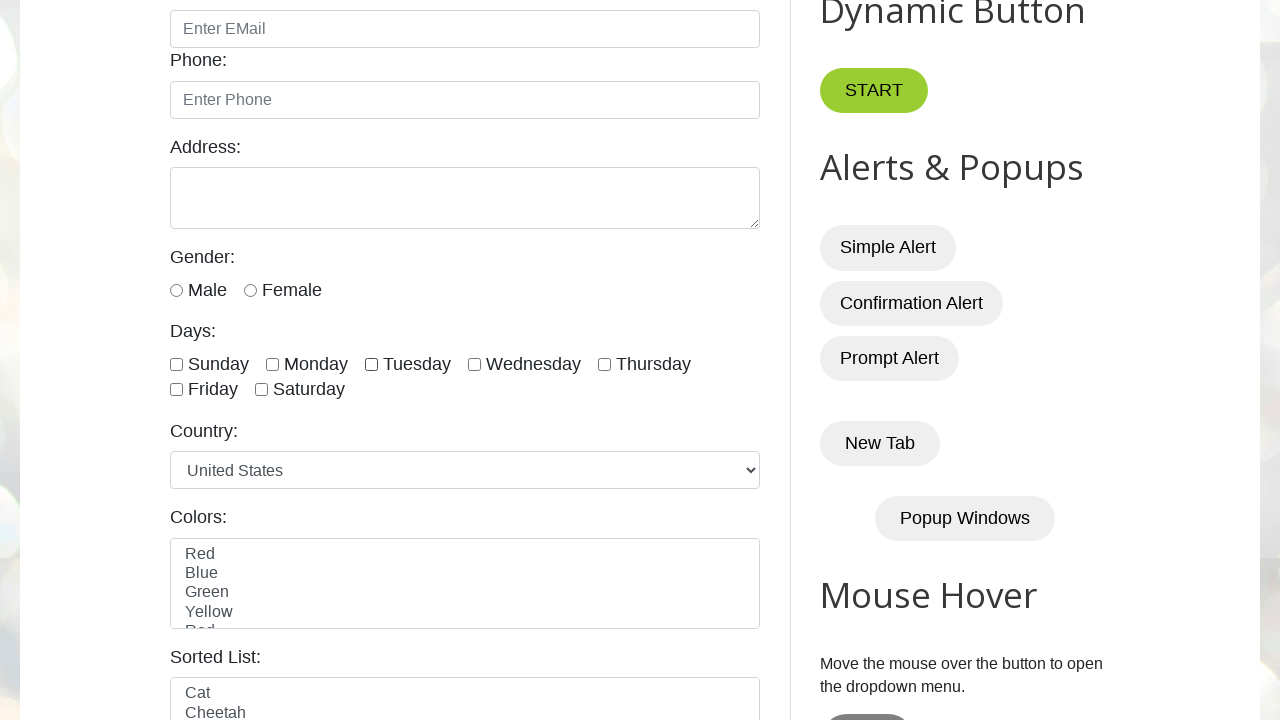

Clicked checkbox to check it at (474, 364) on input.form-check-input[type='checkbox'] >> nth=3
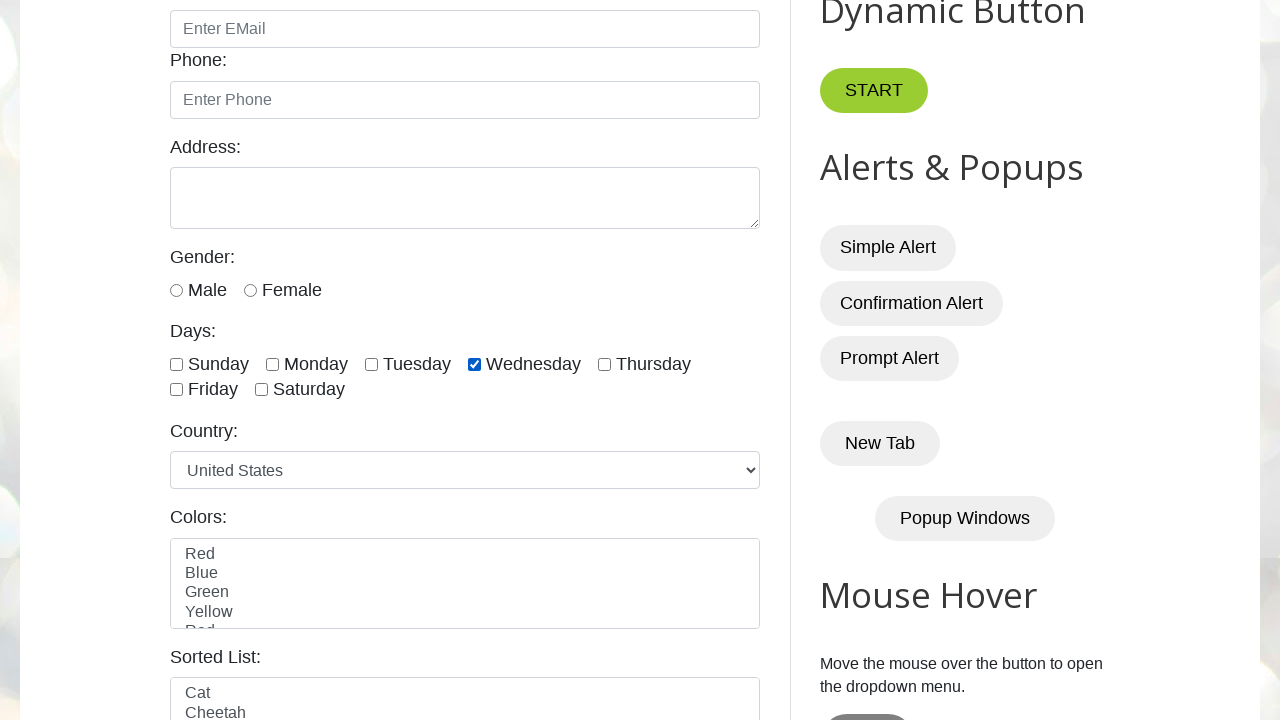

Clicked checkbox to uncheck it at (474, 364) on input.form-check-input[type='checkbox'] >> nth=3
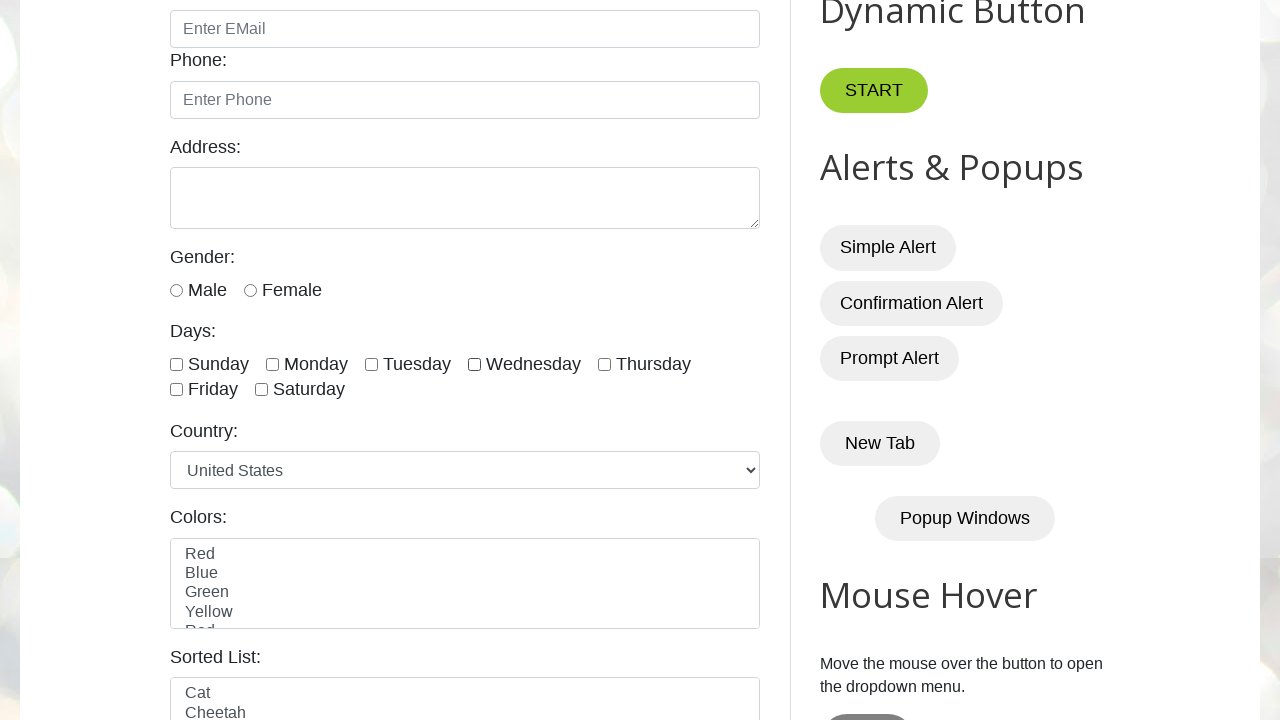

Scrolled checkbox into view
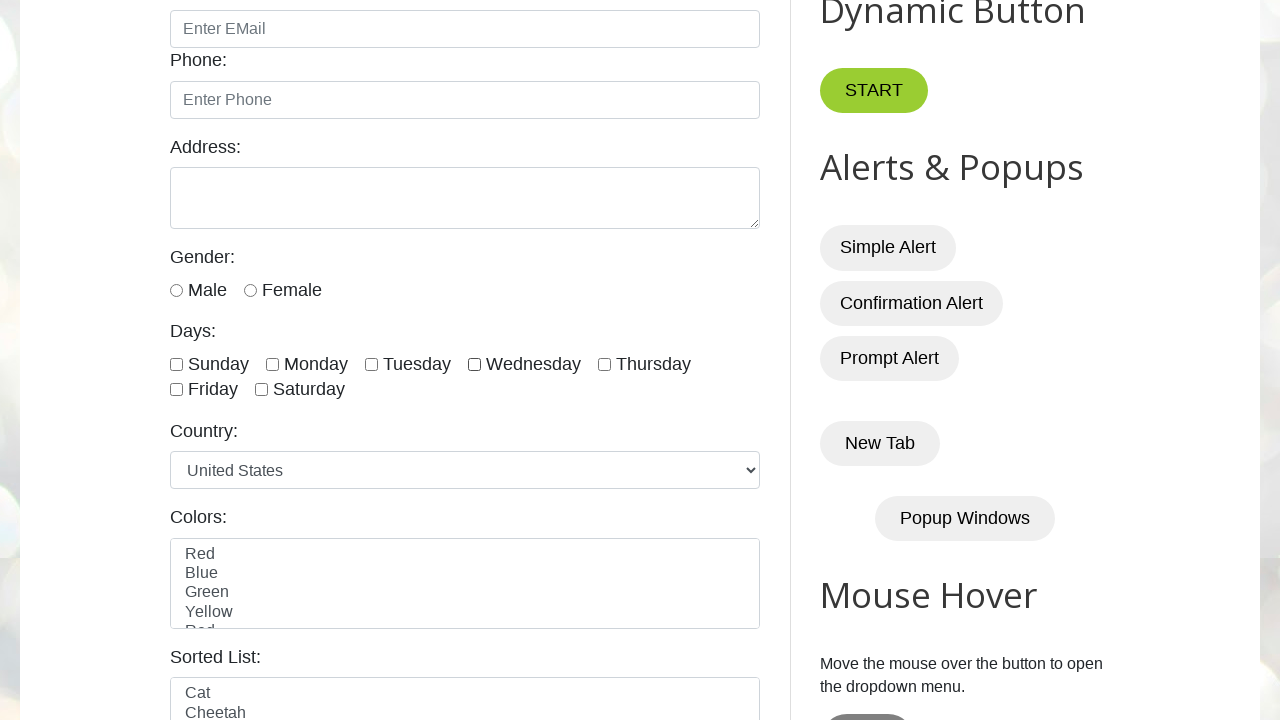

Clicked checkbox to check it at (604, 364) on input.form-check-input[type='checkbox'] >> nth=4
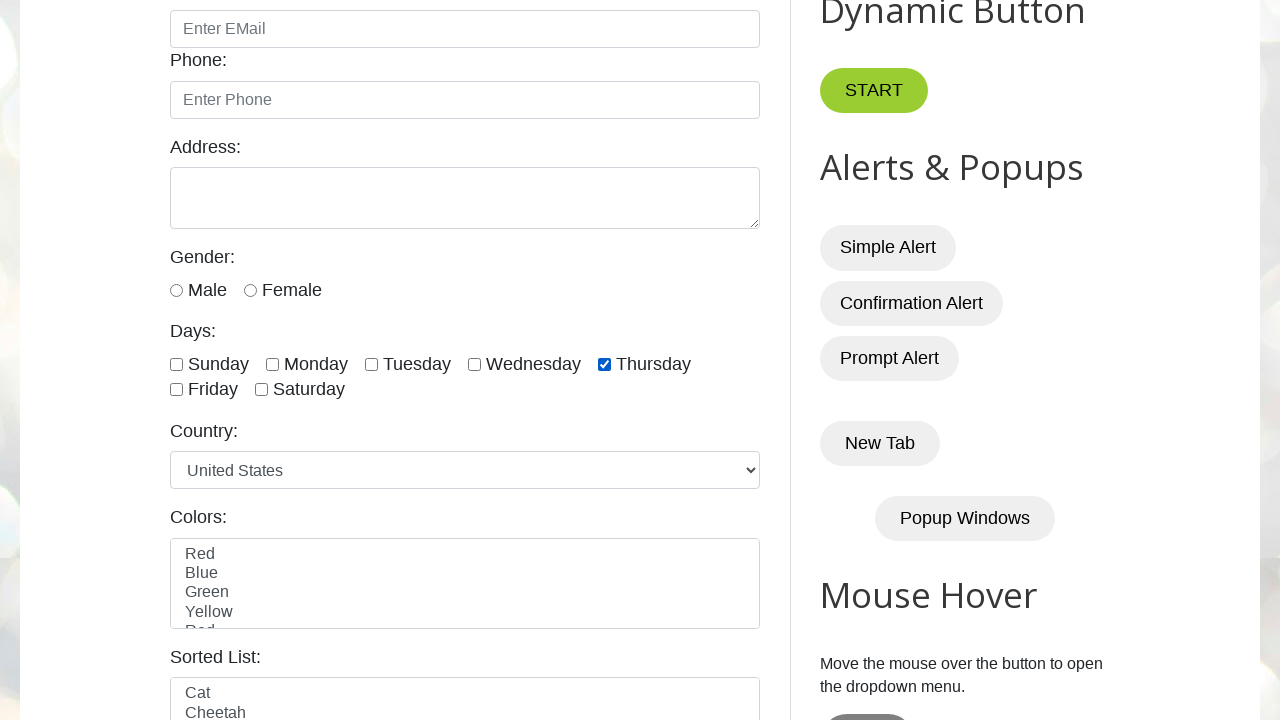

Clicked checkbox to uncheck it at (604, 364) on input.form-check-input[type='checkbox'] >> nth=4
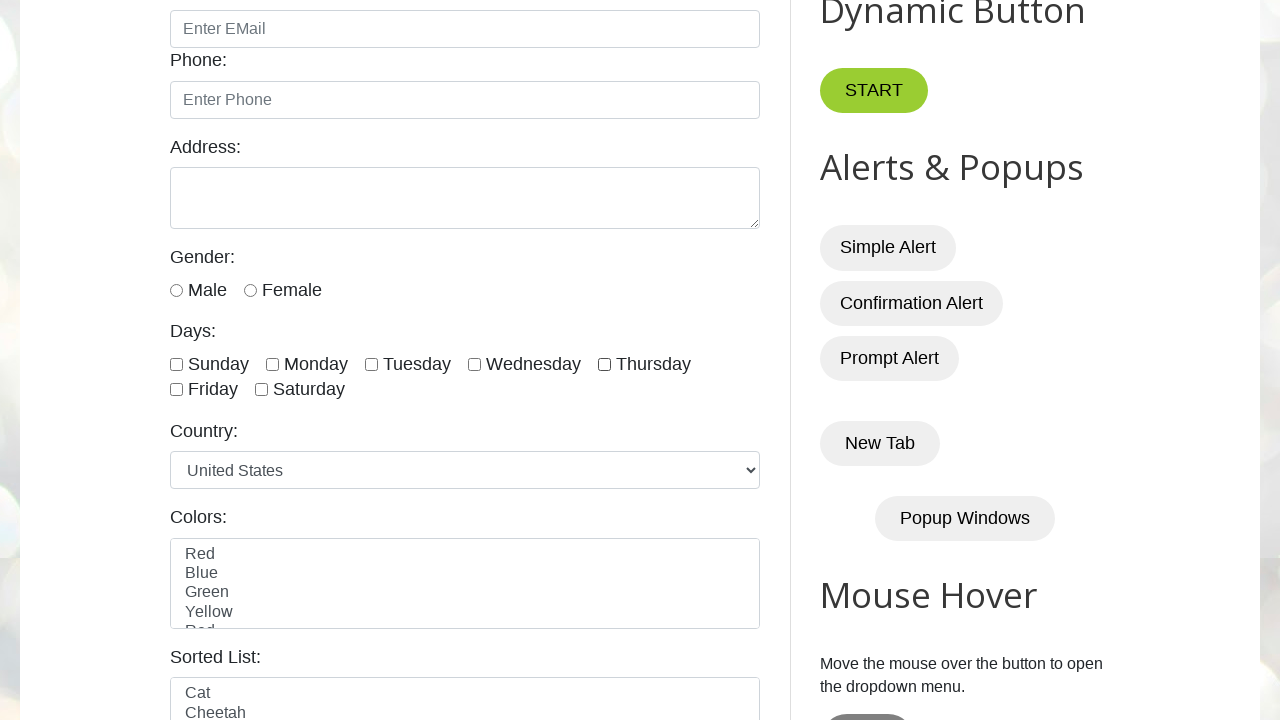

Scrolled checkbox into view
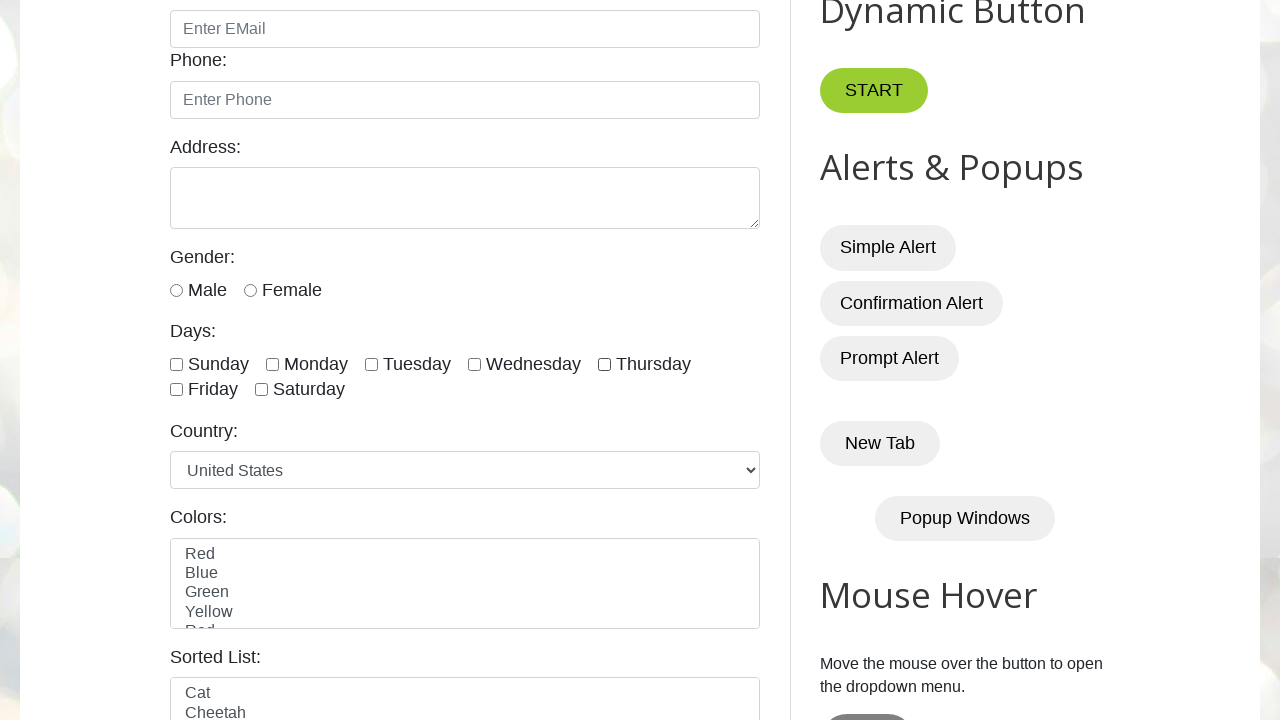

Clicked checkbox to check it at (176, 390) on input.form-check-input[type='checkbox'] >> nth=5
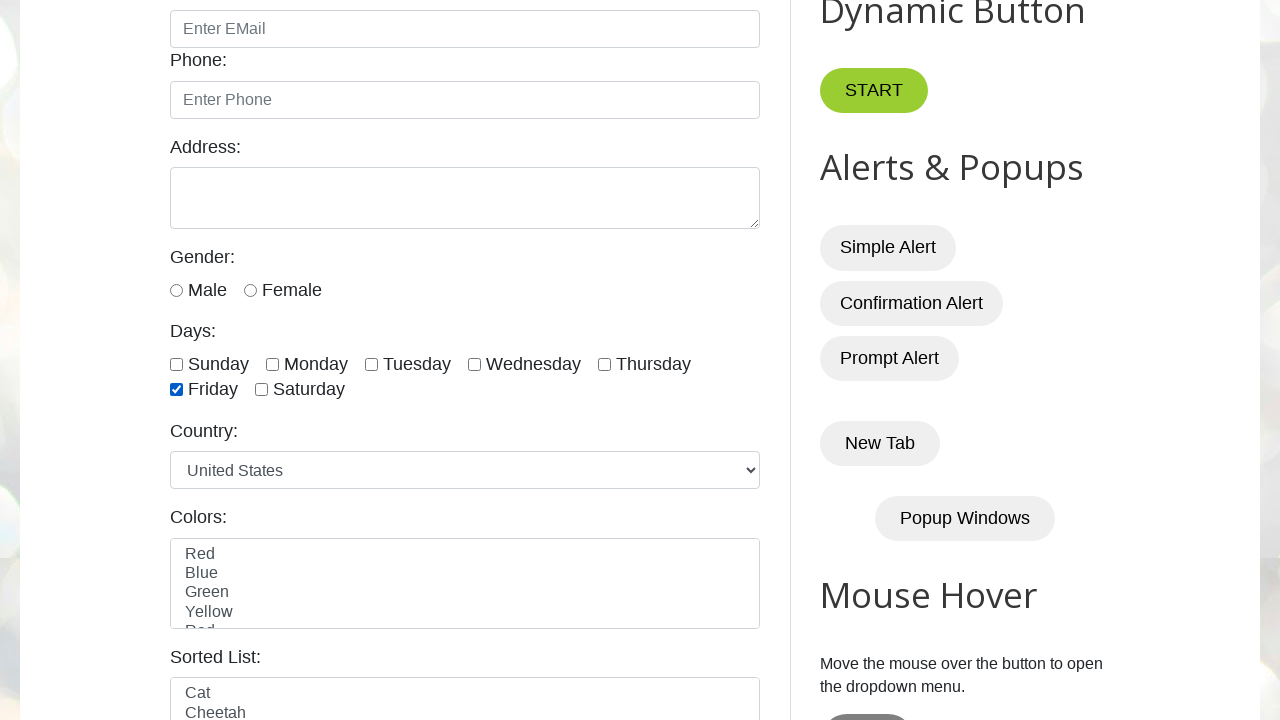

Clicked checkbox to uncheck it at (176, 390) on input.form-check-input[type='checkbox'] >> nth=5
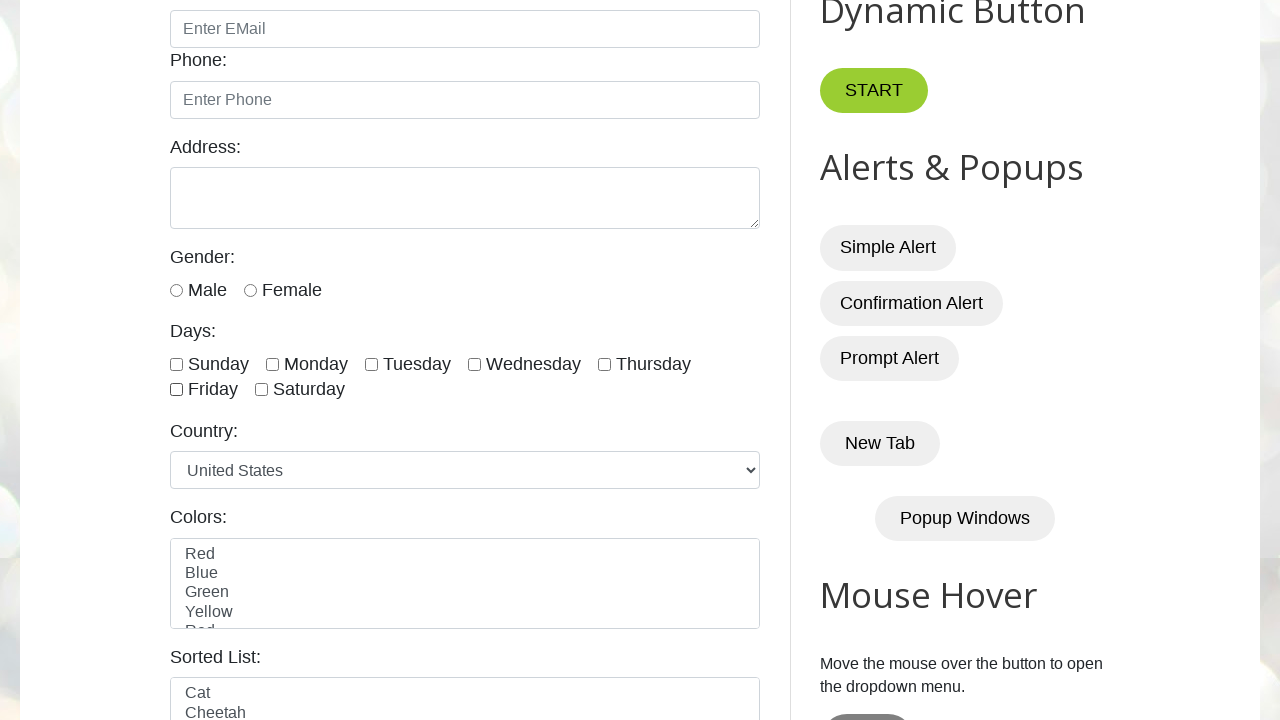

Scrolled checkbox into view
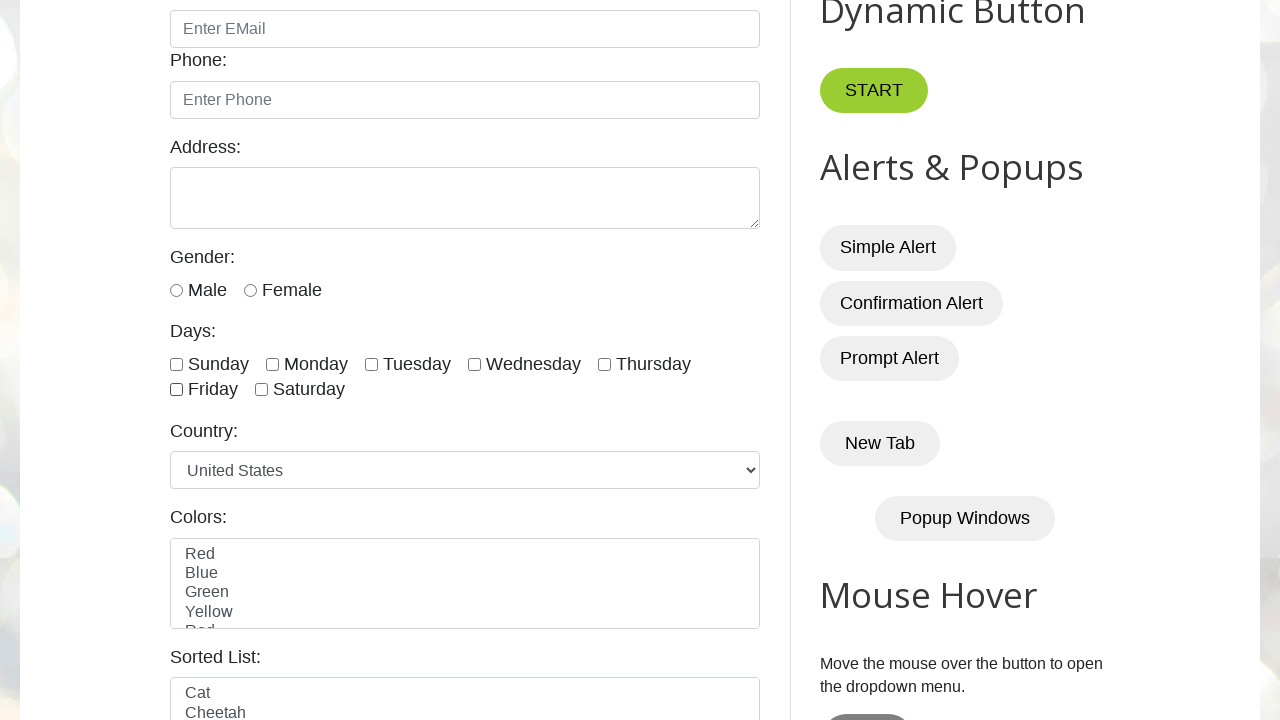

Clicked checkbox to check it at (262, 390) on input.form-check-input[type='checkbox'] >> nth=6
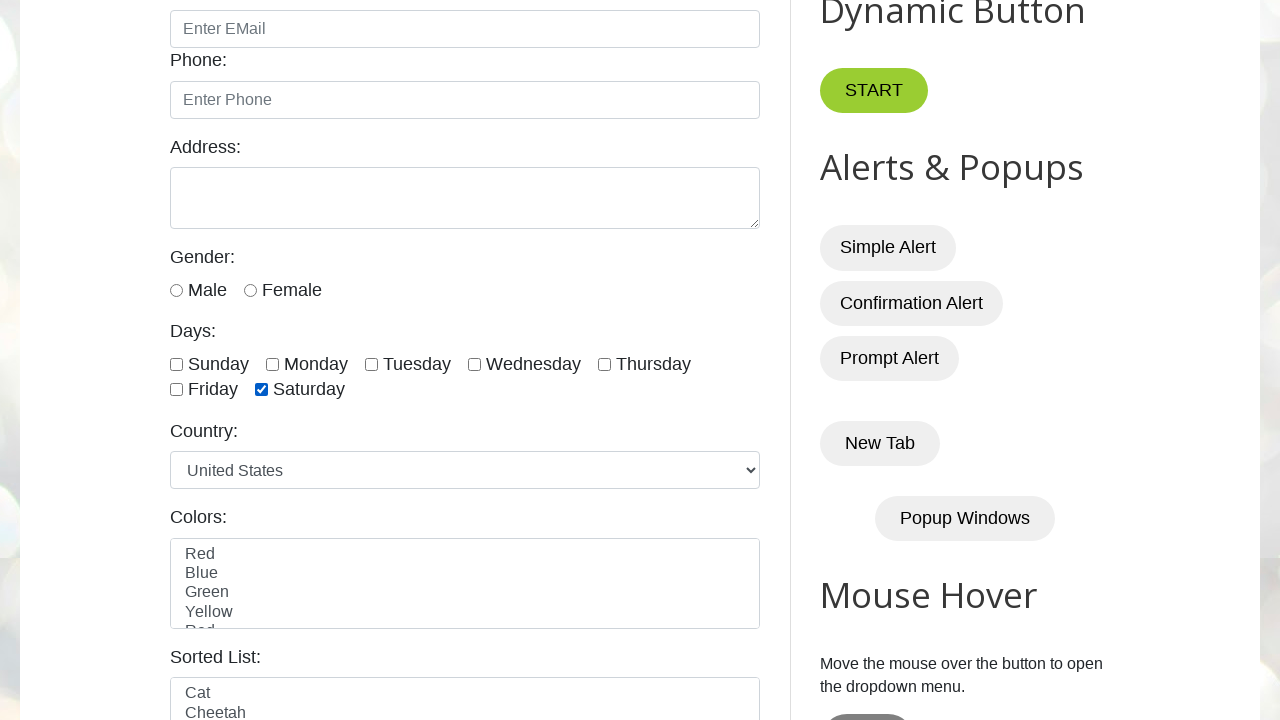

Clicked checkbox to uncheck it at (262, 390) on input.form-check-input[type='checkbox'] >> nth=6
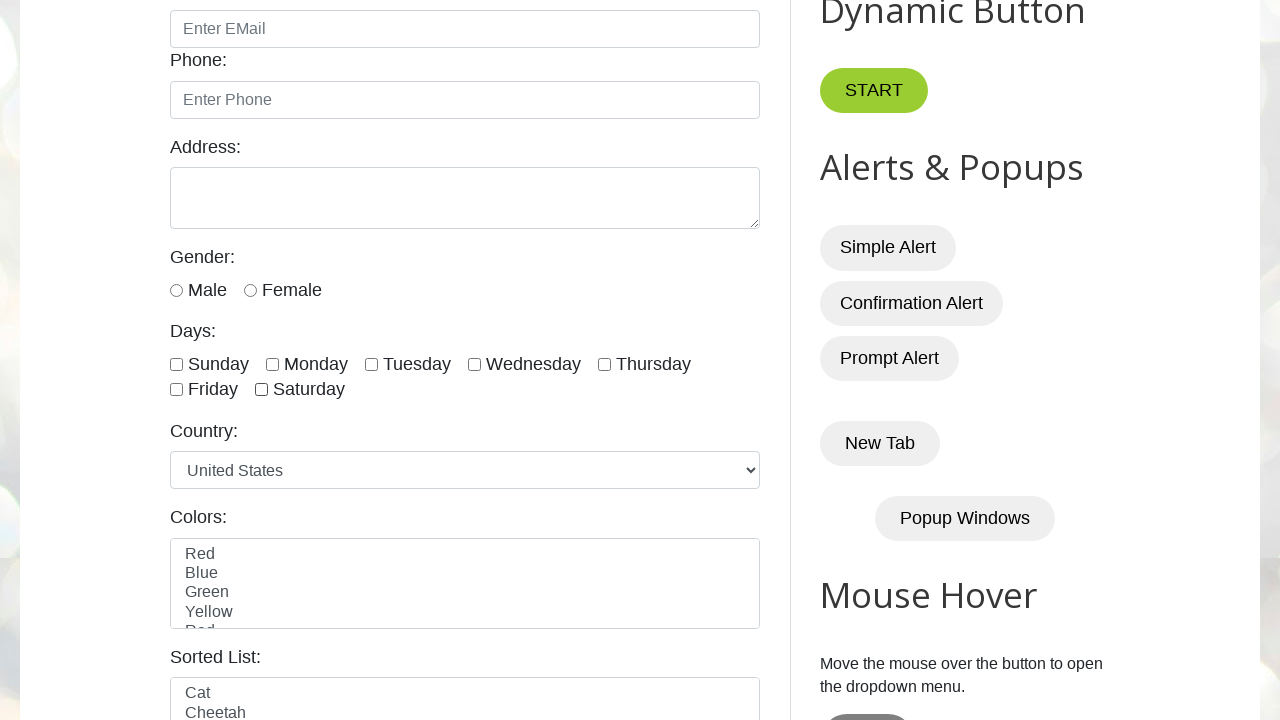

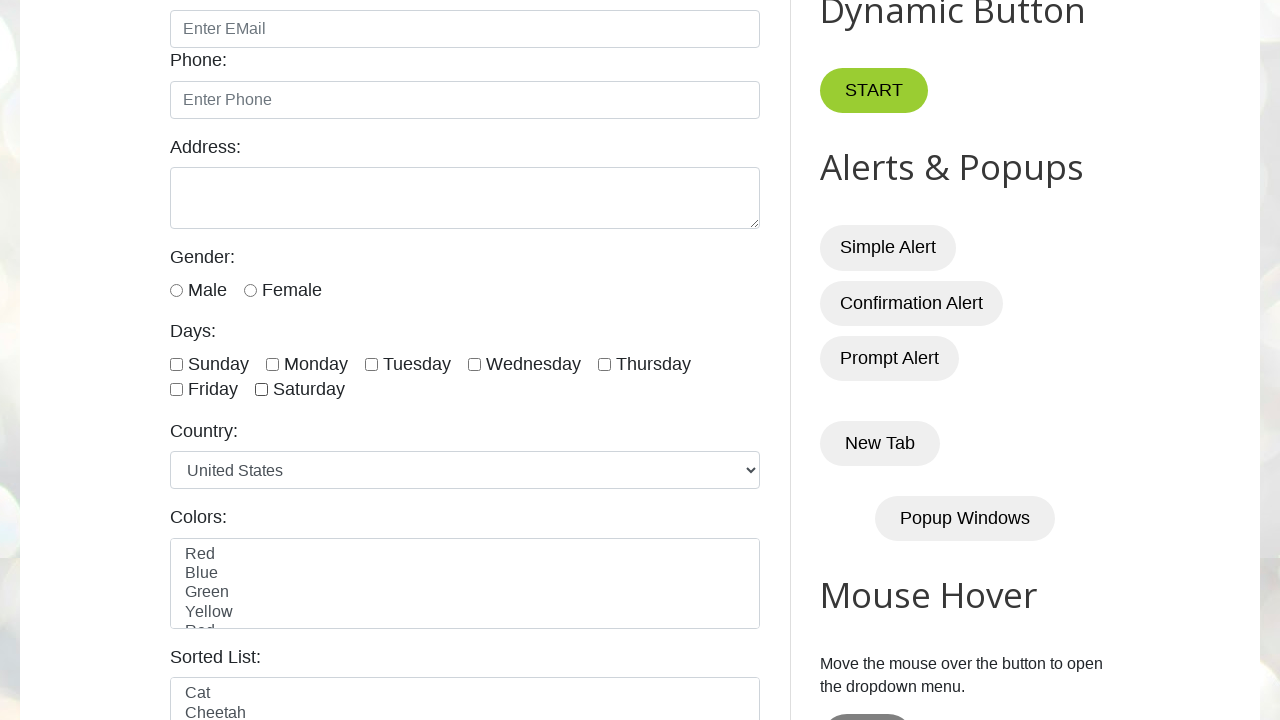